Tests password validation by entering a password shorter than 6 characters and verifying the appropriate error message is shown

Starting URL: https://practice.expandtesting.com/notes/app/login

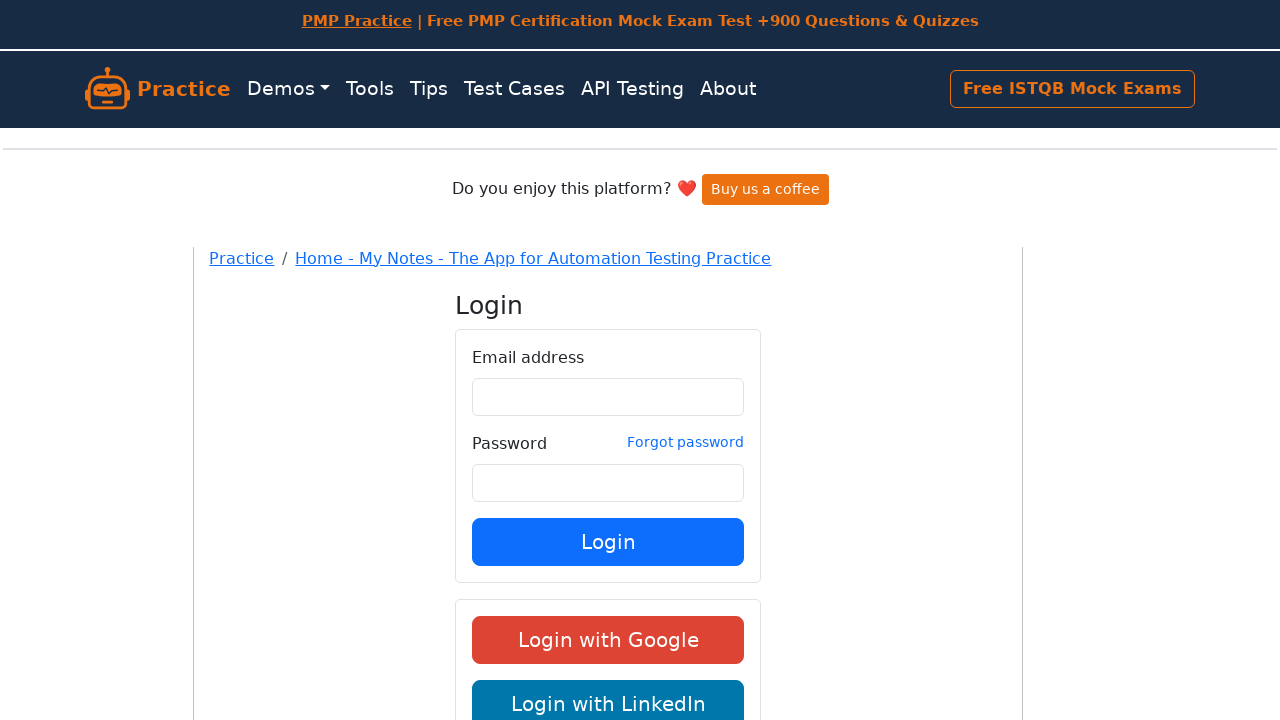

Filled email field with 'some@email.com' on input[name='email'], input[type='email'], #email
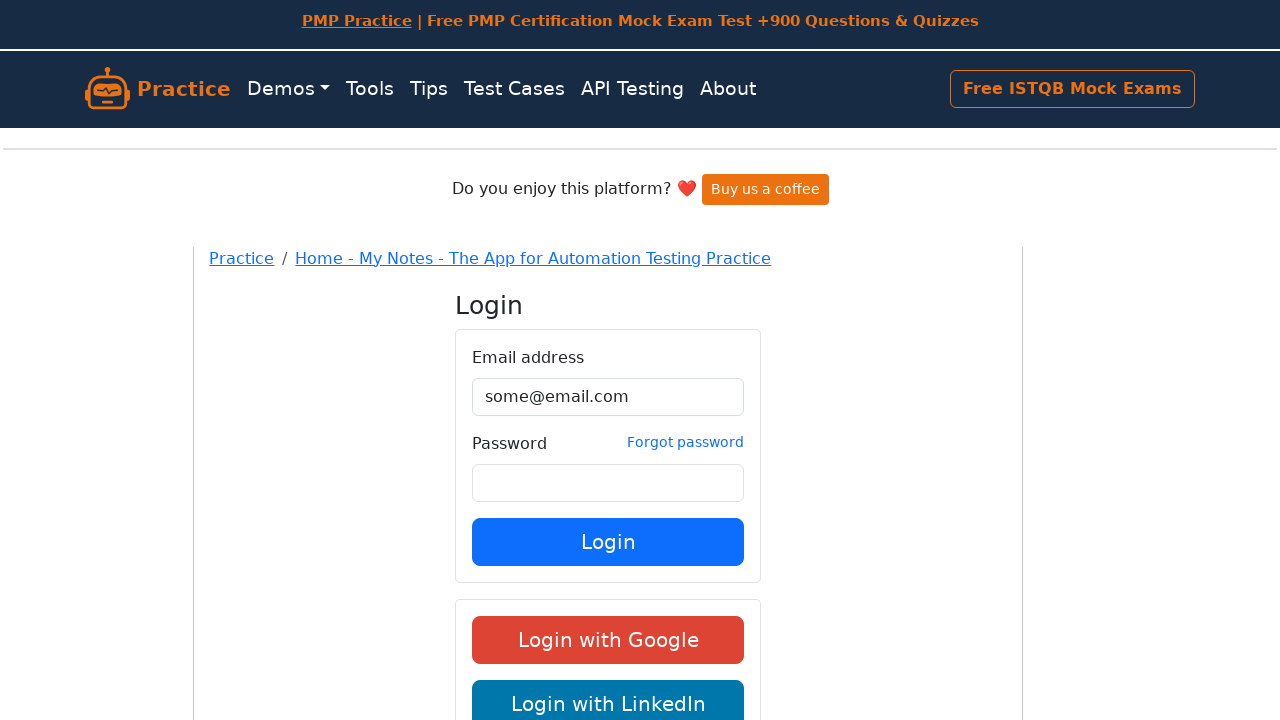

Filled password field with 'pass' (4 characters - less than 6) on input[name='password'], input[type='password'], #password
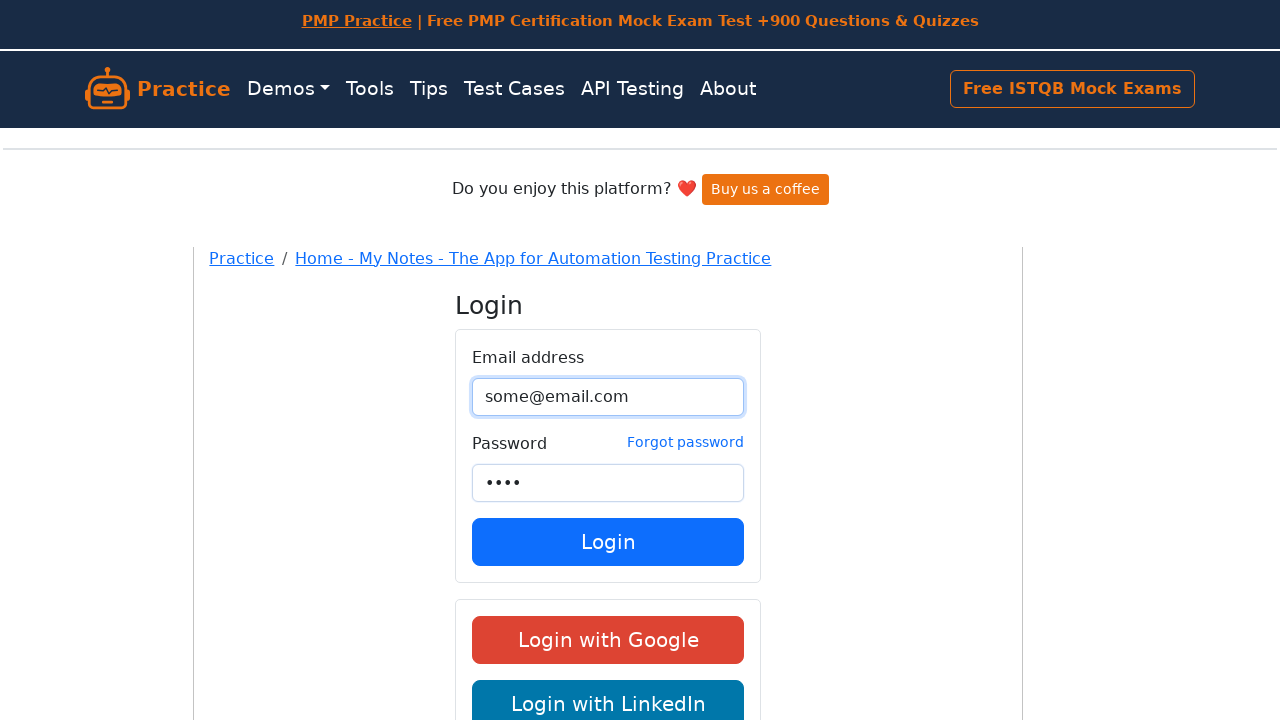

Clicked Login button at (608, 542) on button:has-text('Login')
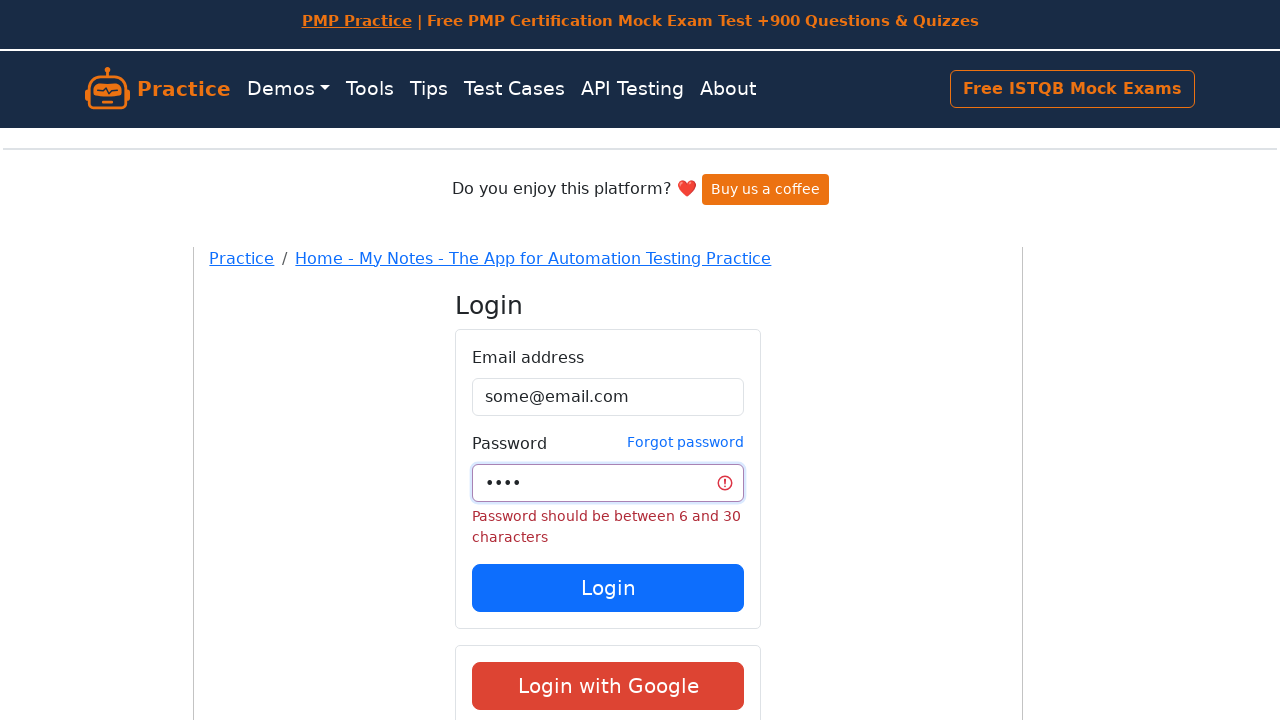

Password validation error message displayed: 'Password should be between 6 and 30 characters'
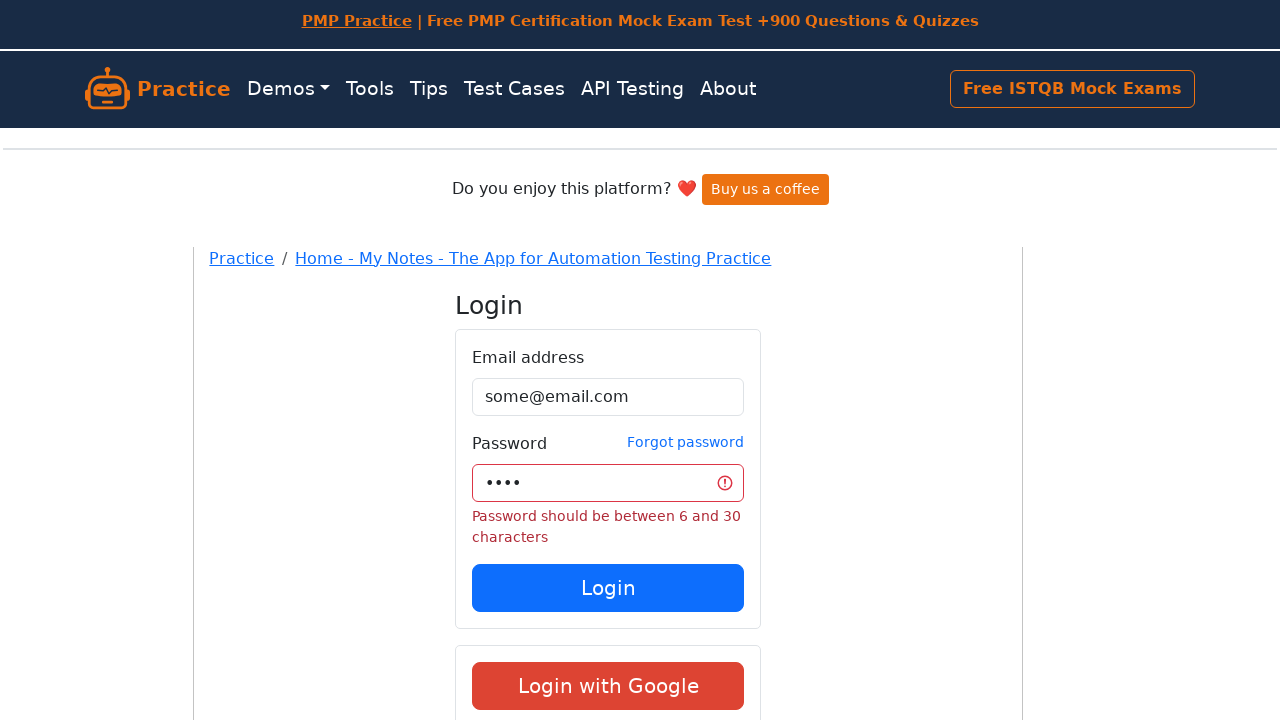

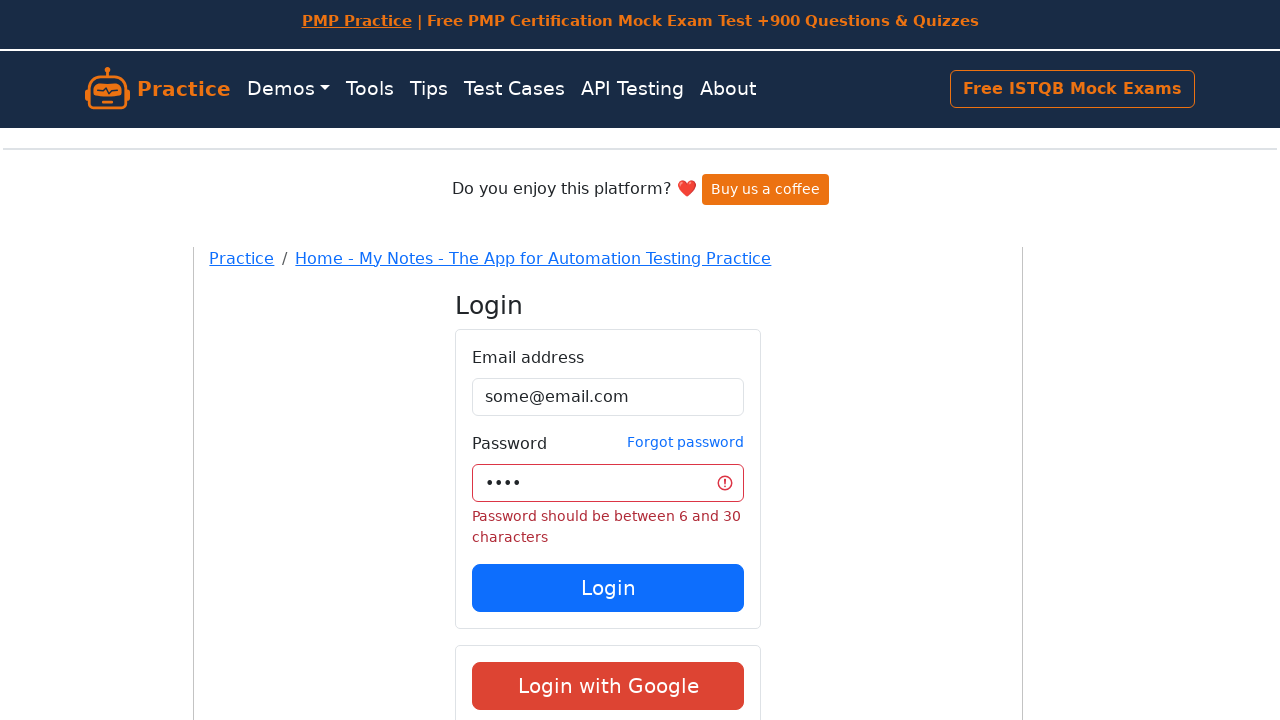